Tests explicit wait functionality by clicking a timer button and waiting for the text "WebDriver" to appear

Starting URL: http://seleniumpractise.blogspot.com/2016/08/how-to-use-explicit-wait-in-selenium.html

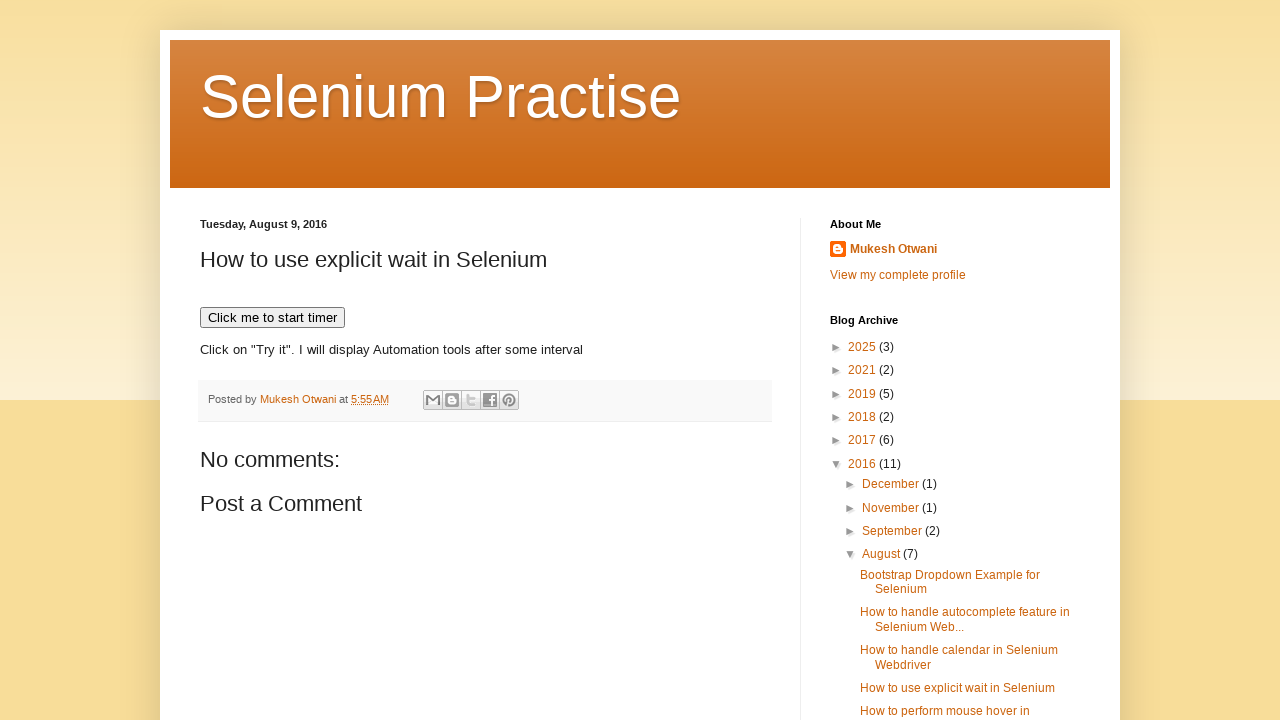

Navigated to explicit wait practice page
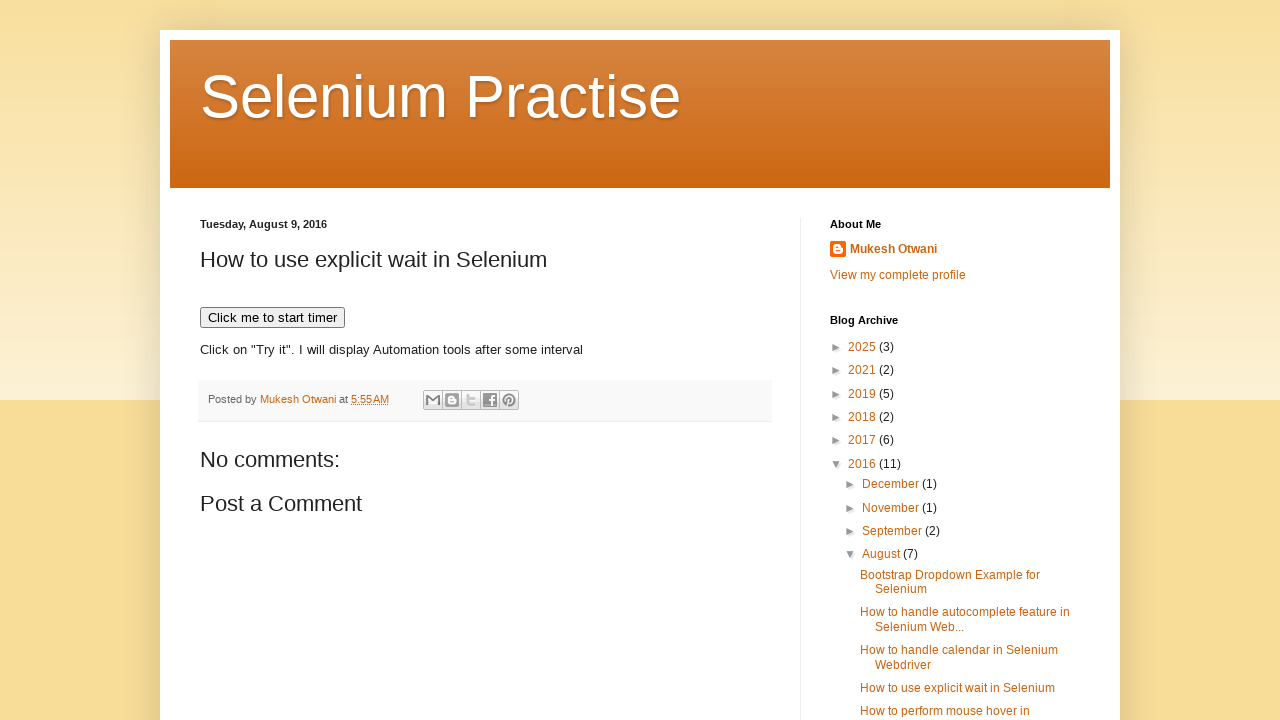

Clicked timer button to trigger delayed text at (272, 318) on xpath=//button[contains(text(),'Click')]
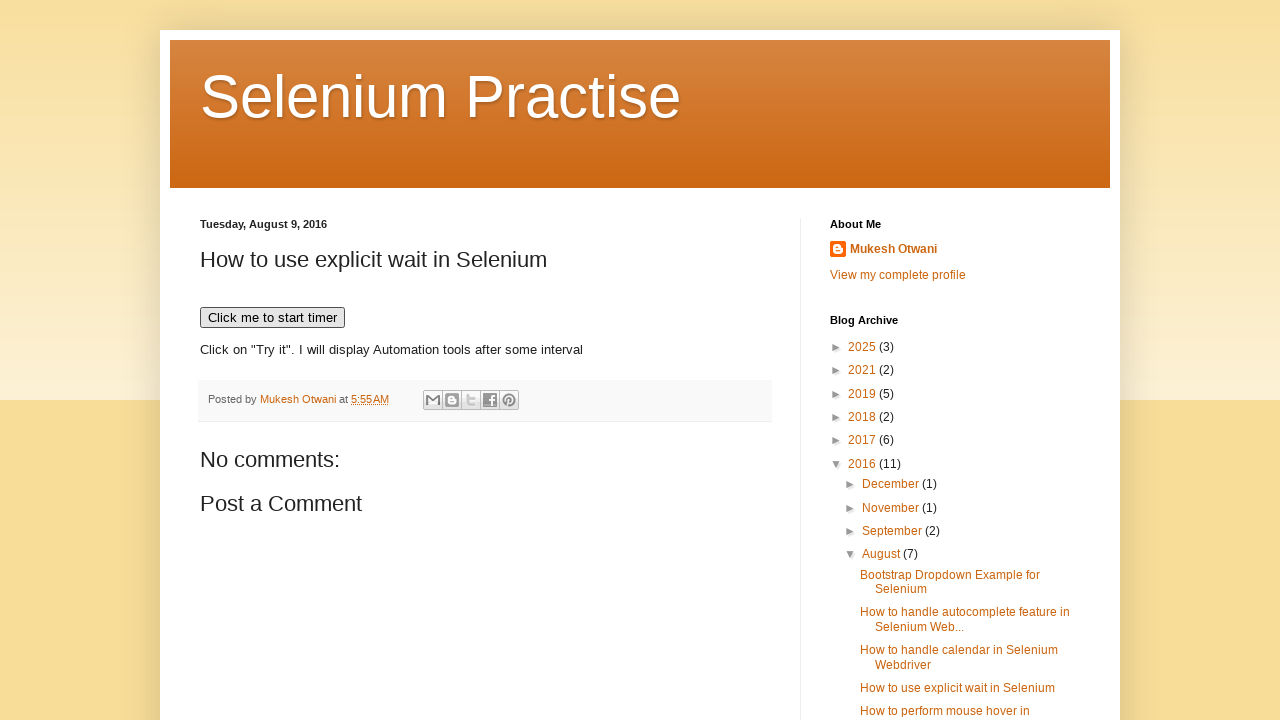

Waited for WebDriver text to appear (explicit wait completed)
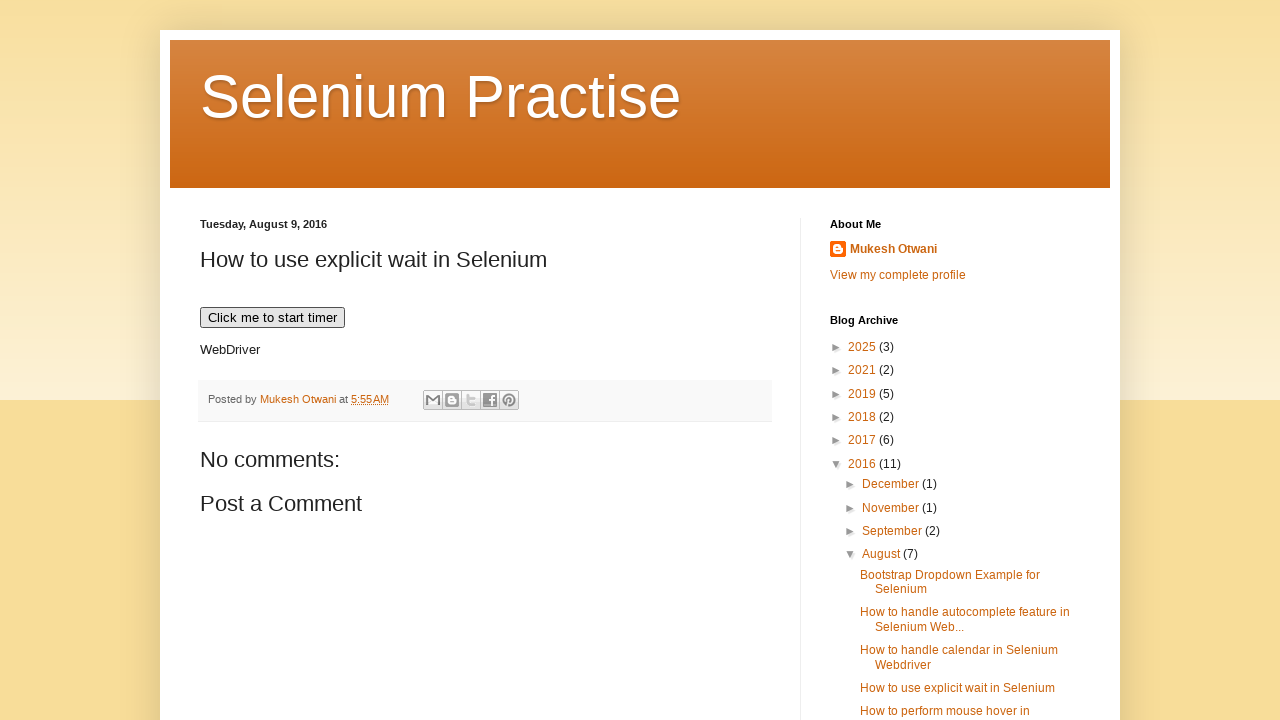

Located the WebDriver text element
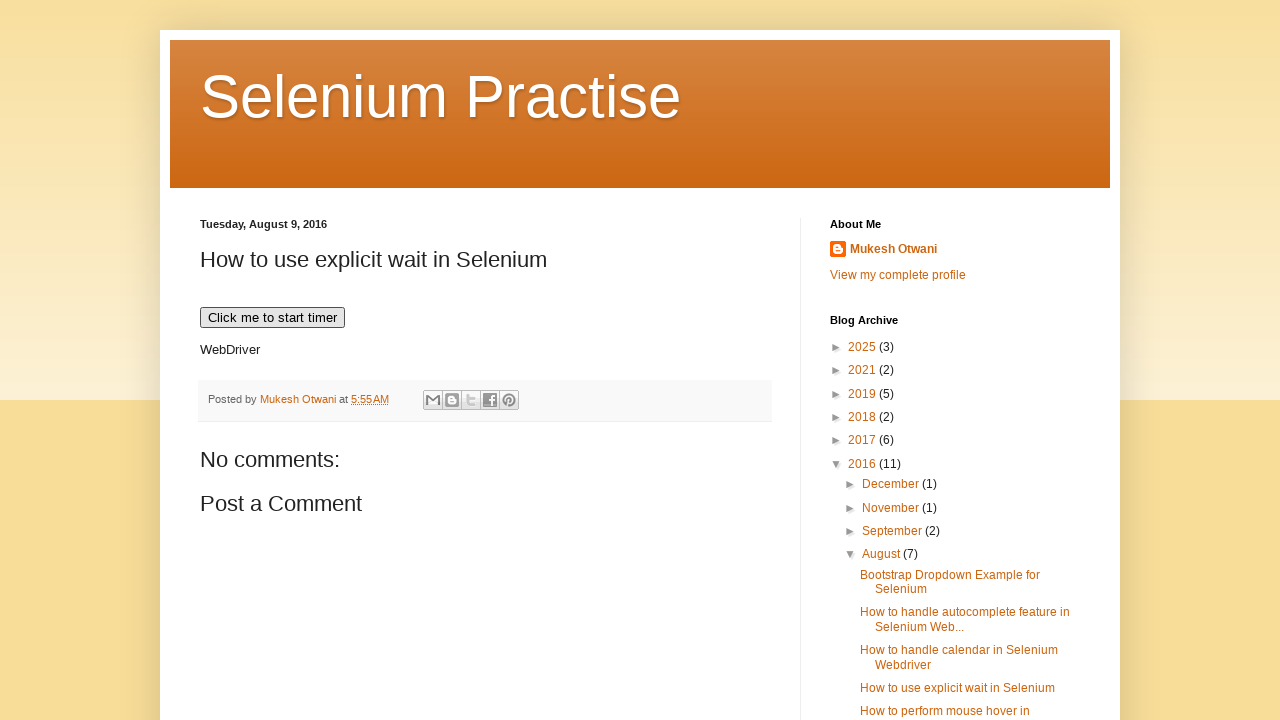

Asserted that element contains 'WebDriver' text
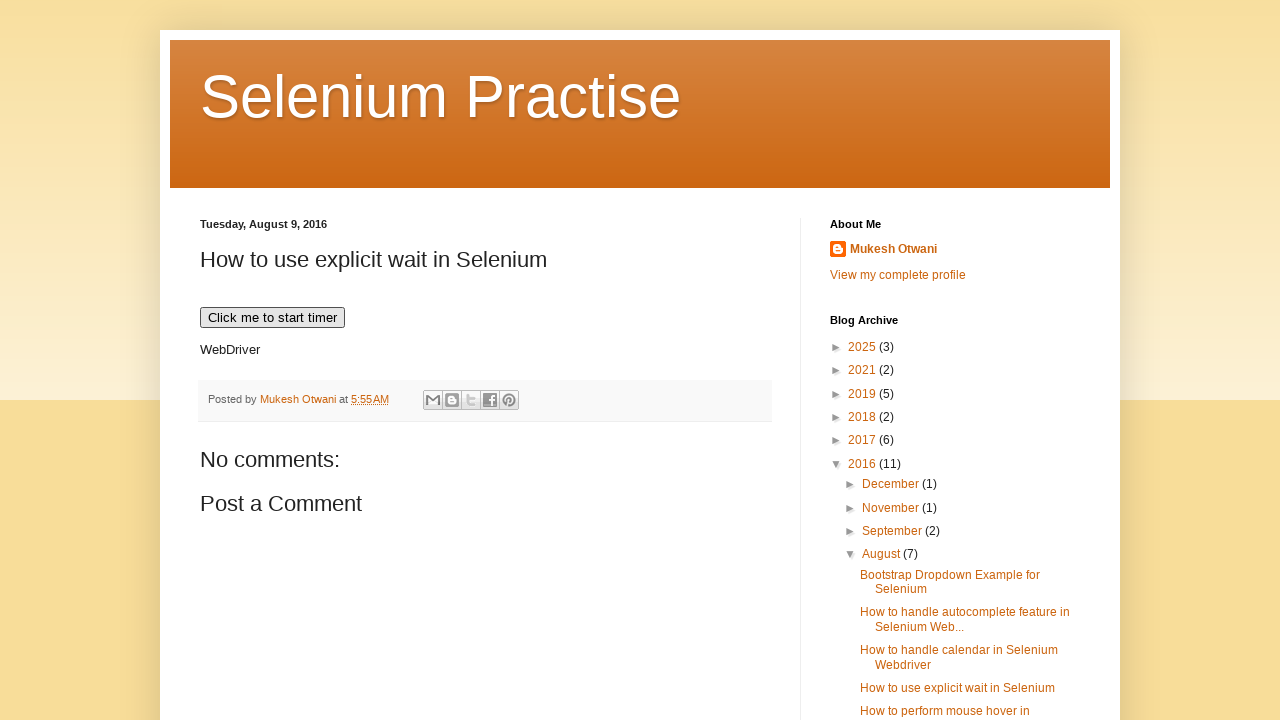

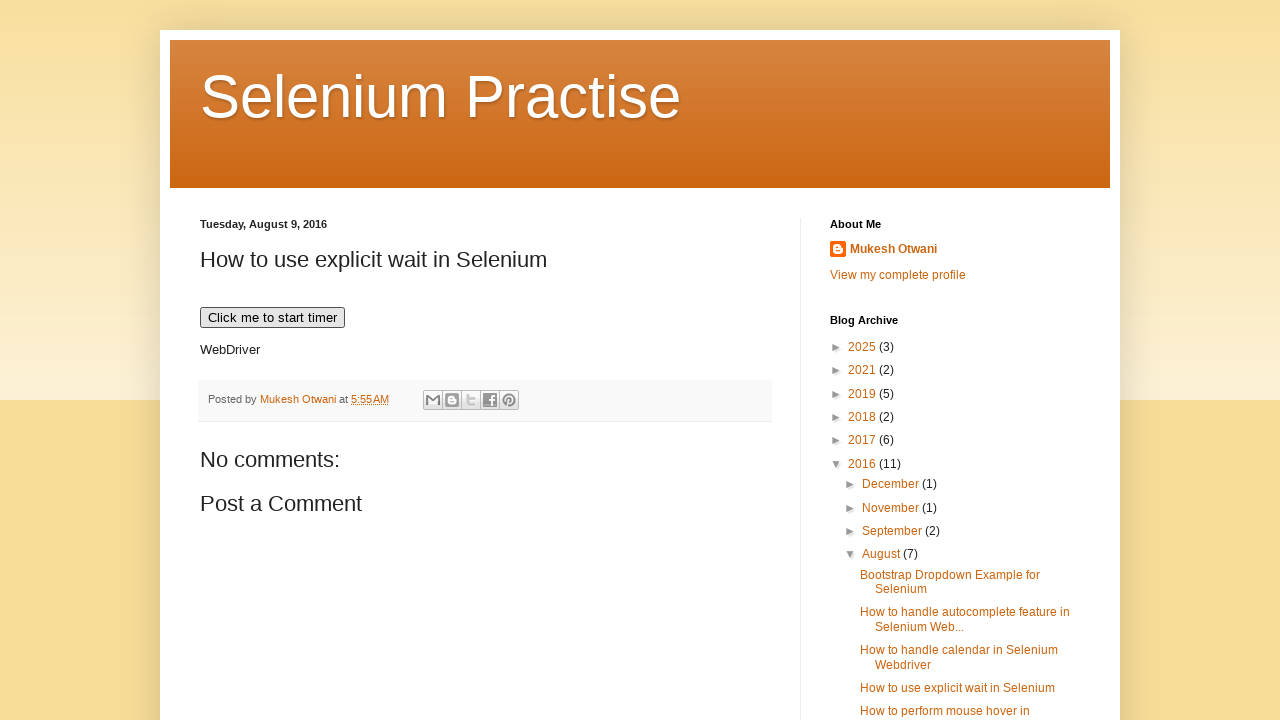